Loads the metro city generator page and waits for it to fully load to verify no JavaScript errors occur on initial page load.

Starting URL: https://rl337.org/metro/

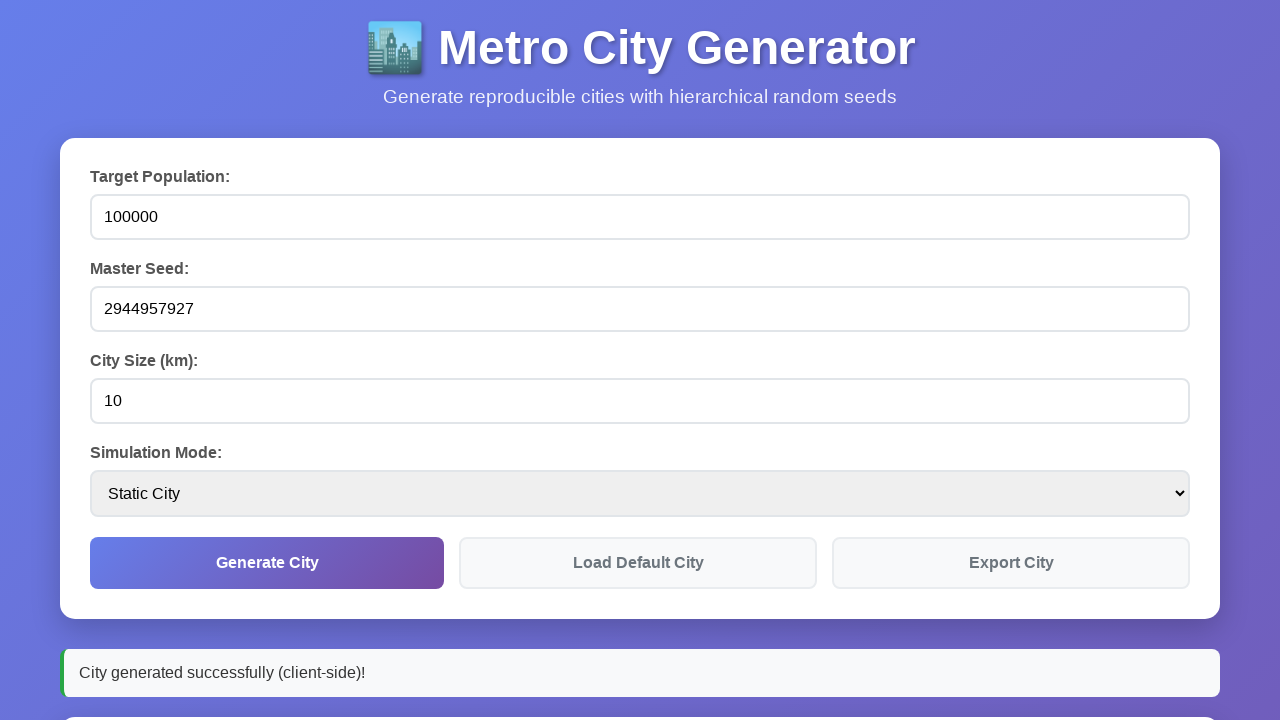

Waited for network idle state after page load
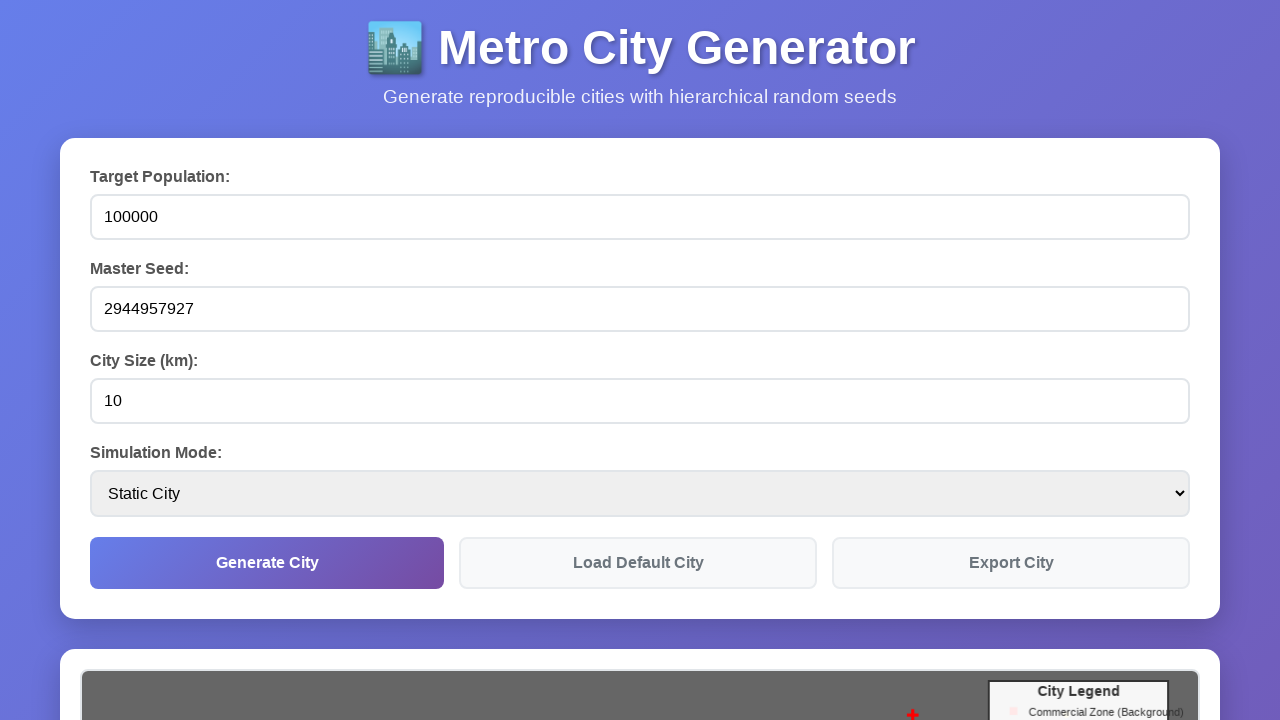

Waited 3 seconds for async JavaScript to complete
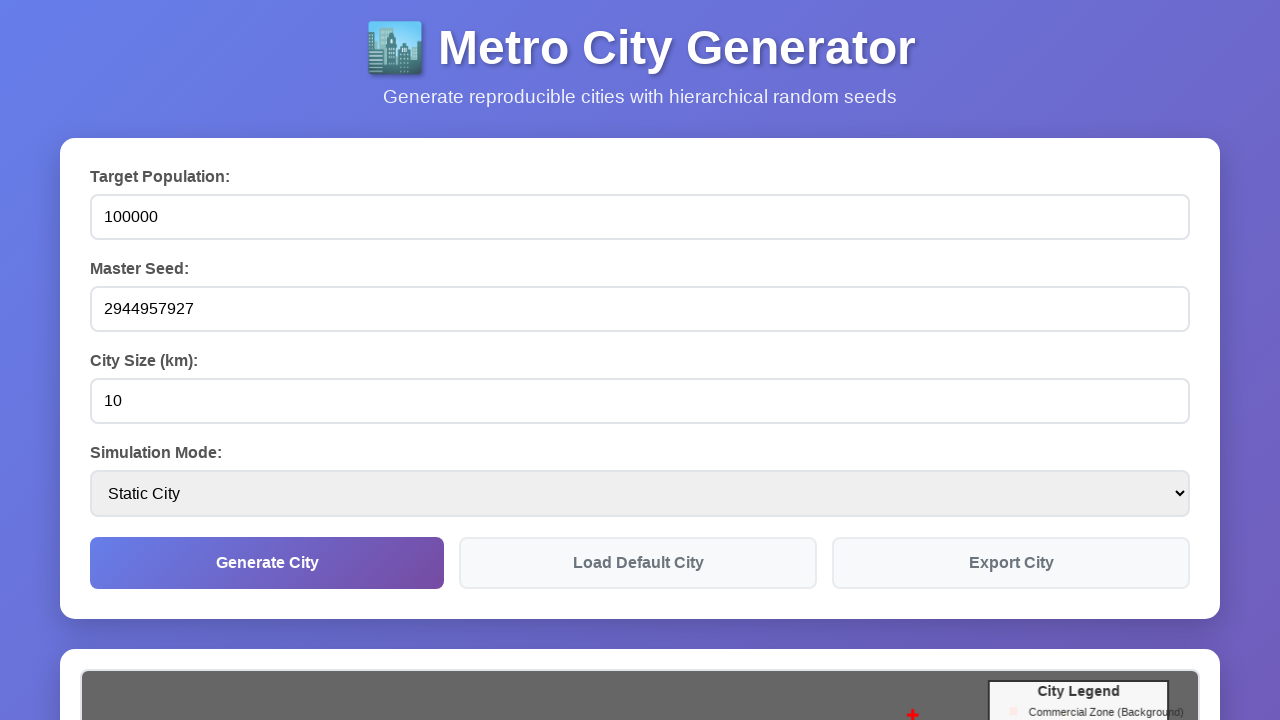

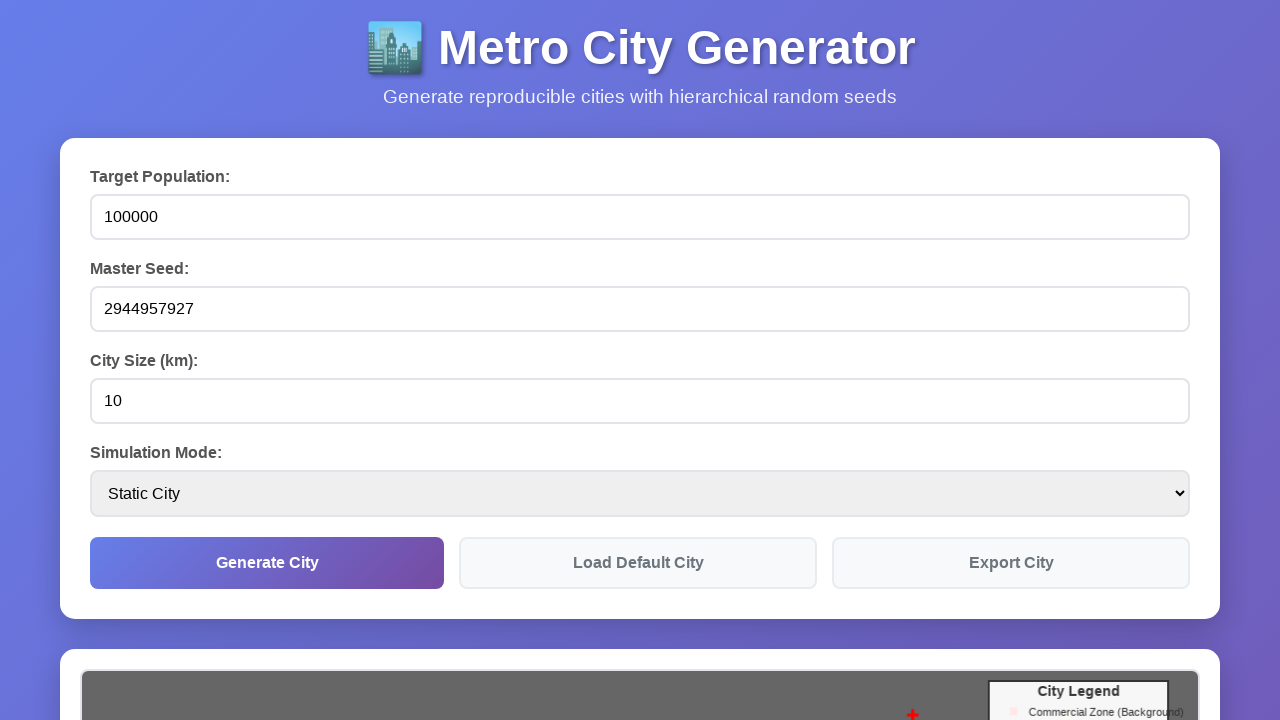